Tests radio button functionality by clicking all sport radio buttons in sequence, then clicking and verifying that a specific radio button (hockey) can be selected.

Starting URL: https://practice.cydeo.com/radio_buttons

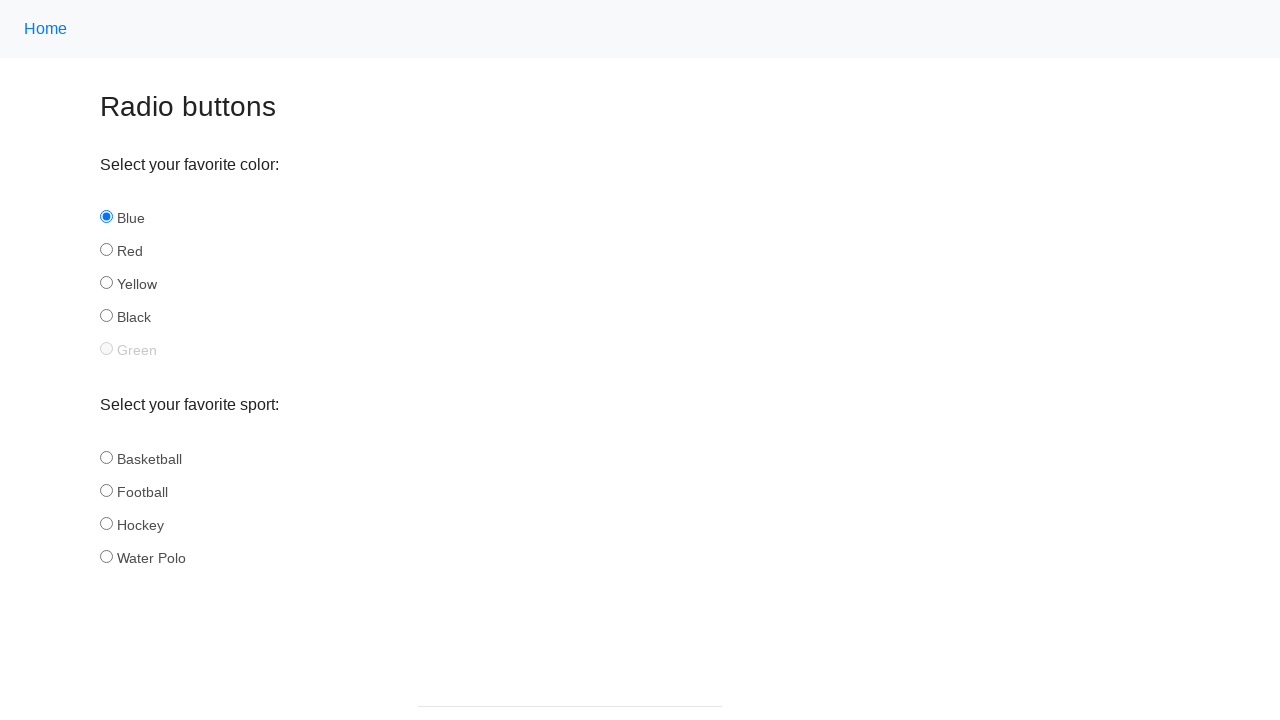

Navigated to radio buttons practice page
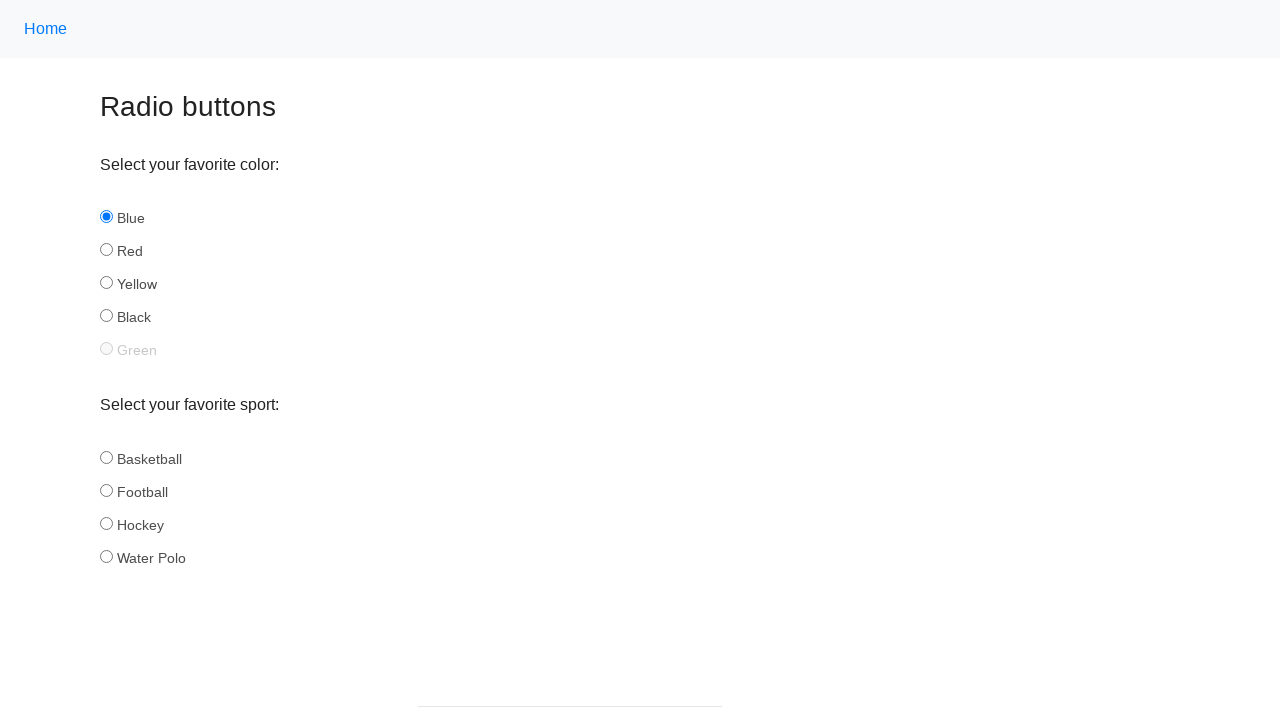

Located all sport radio buttons
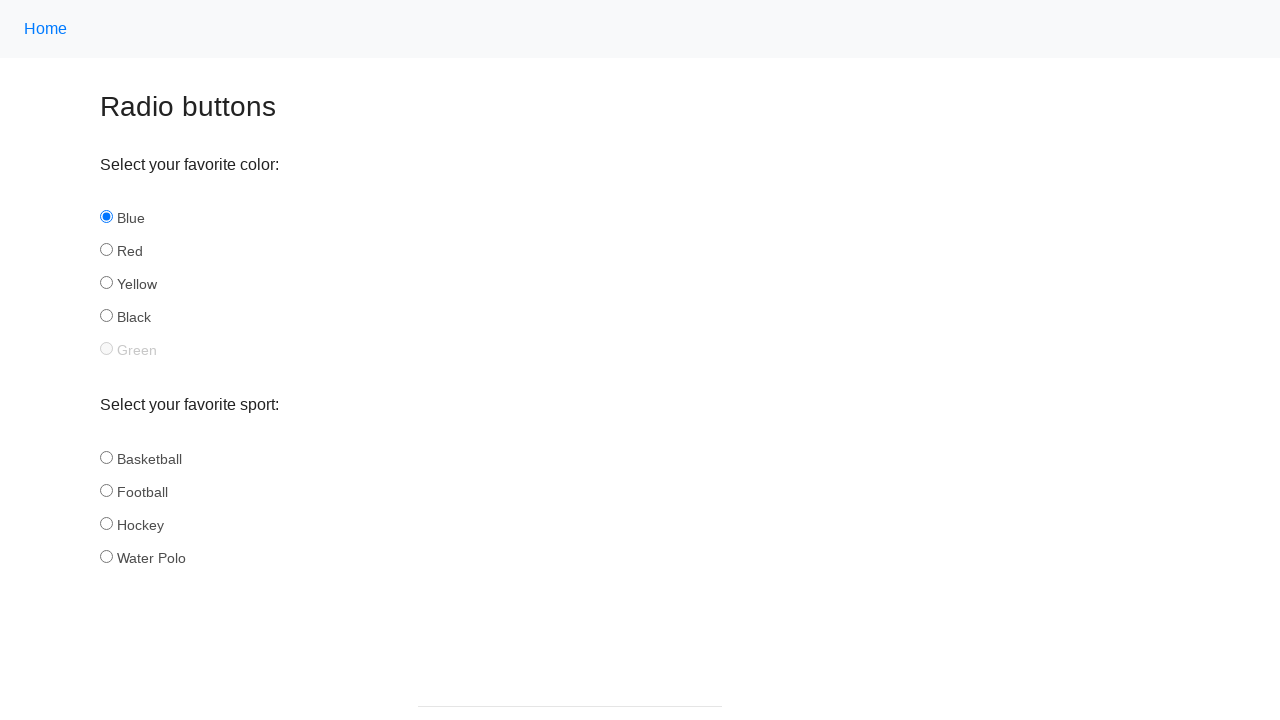

Clicked a sport radio button in sequence at (106, 457) on input[name='sport'] >> nth=0
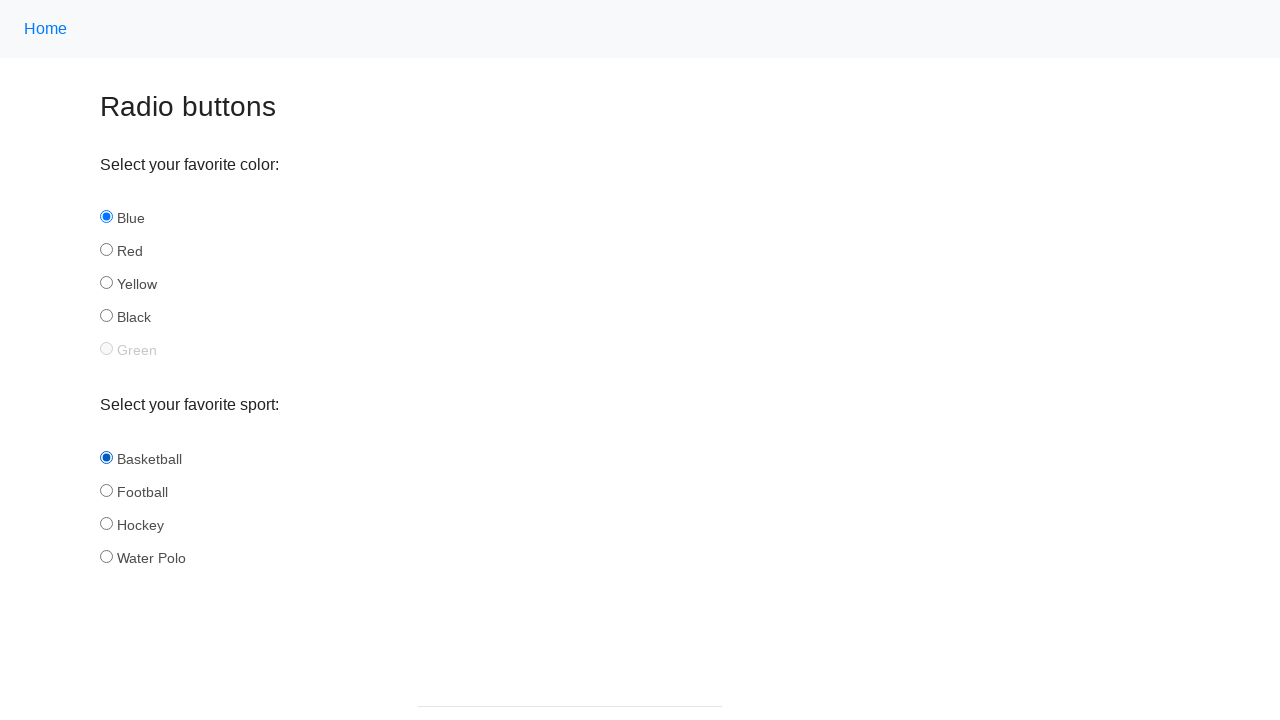

Clicked a sport radio button in sequence at (106, 490) on input[name='sport'] >> nth=1
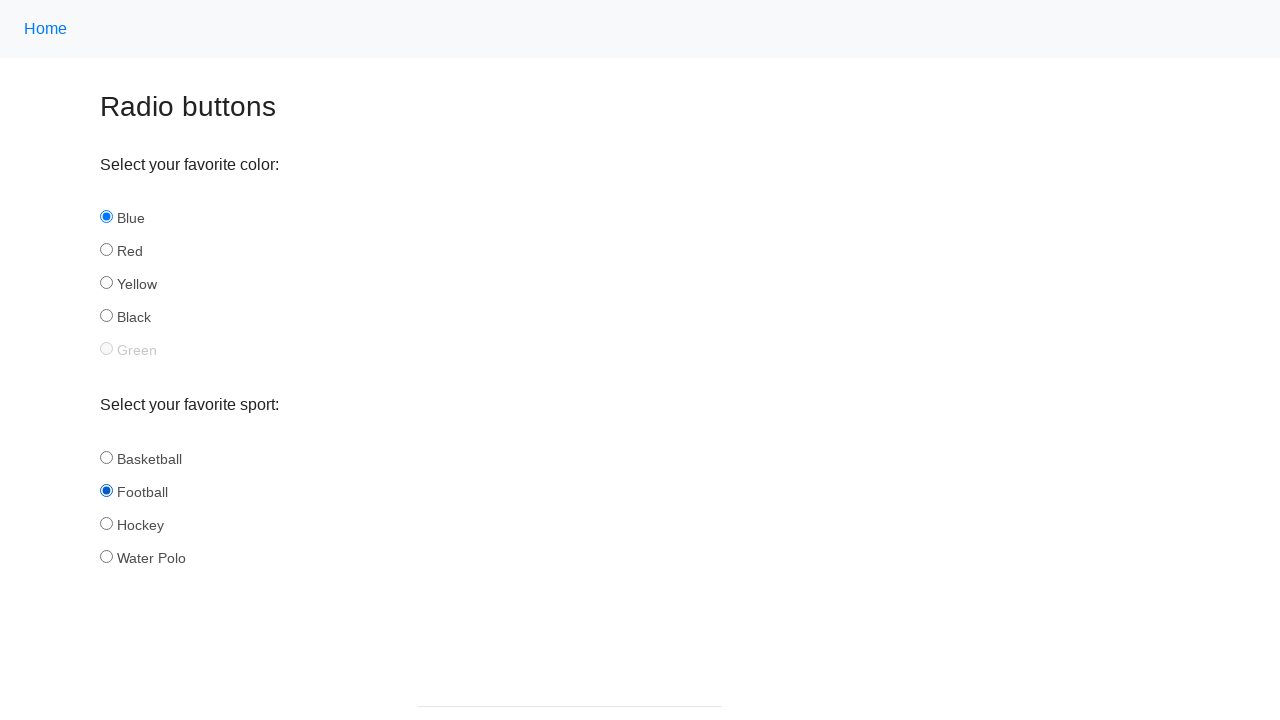

Clicked a sport radio button in sequence at (106, 523) on input[name='sport'] >> nth=2
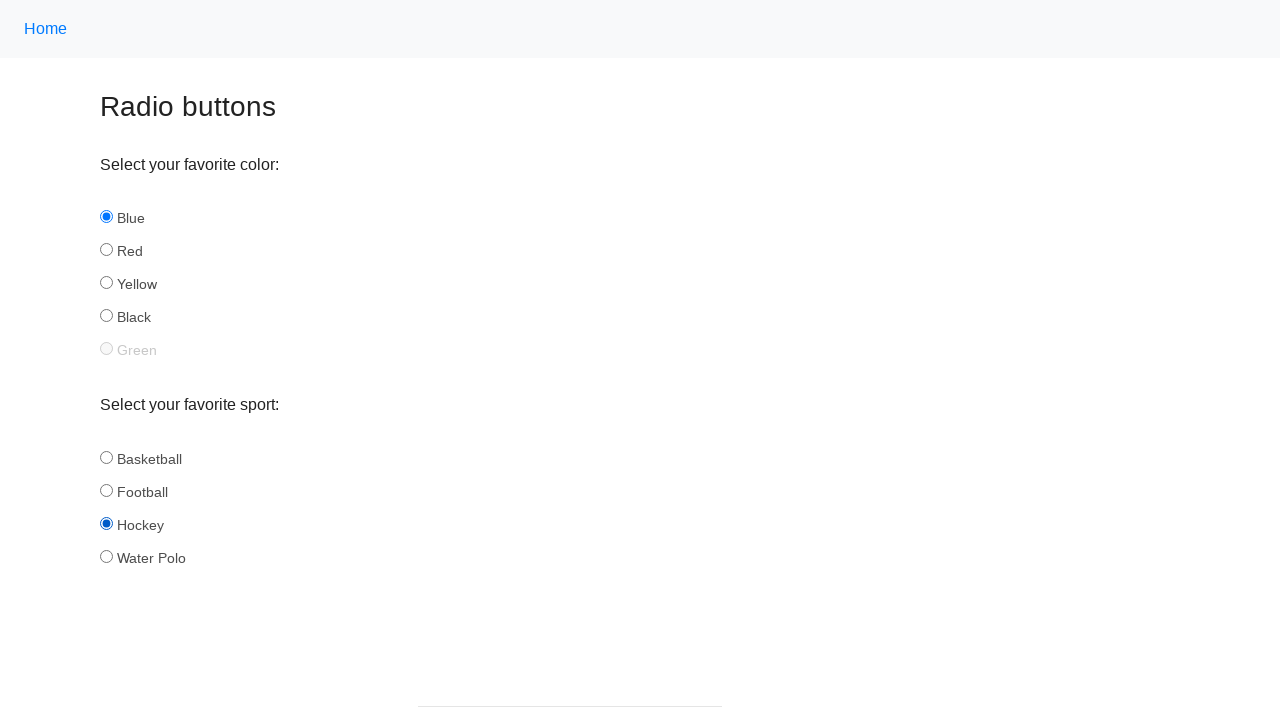

Clicked a sport radio button in sequence at (106, 556) on input[name='sport'] >> nth=3
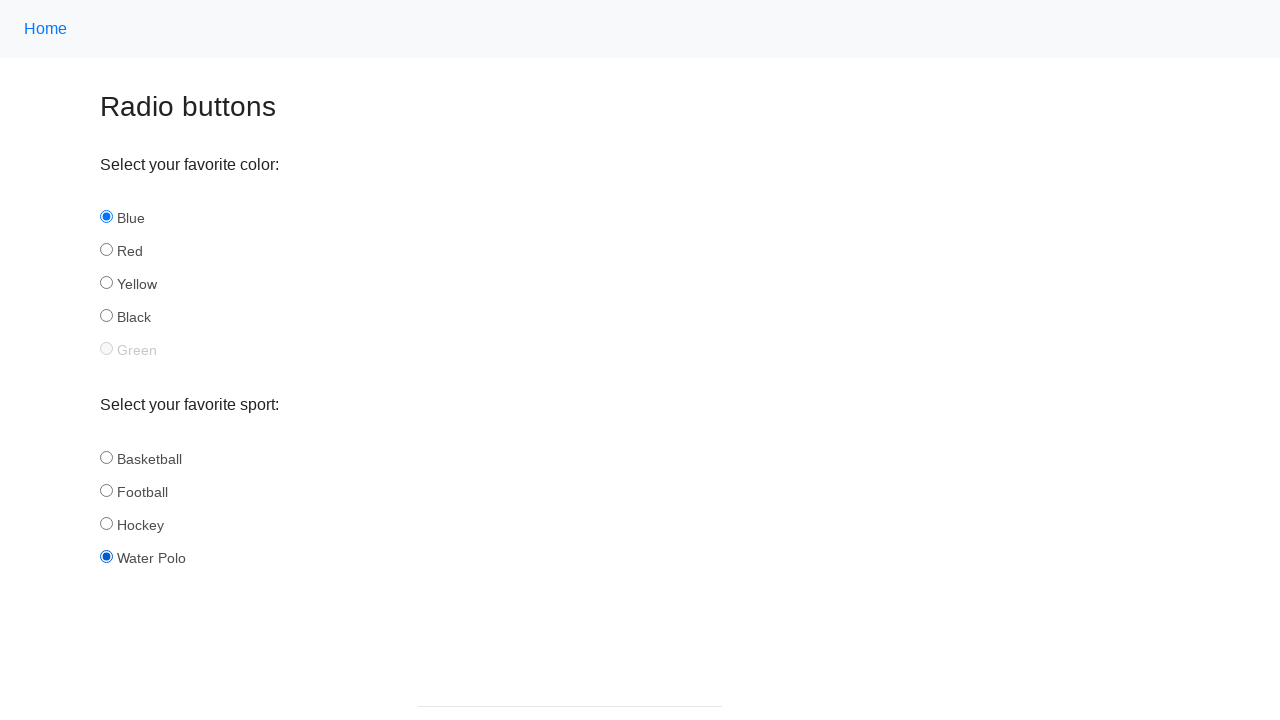

Located the hockey radio button
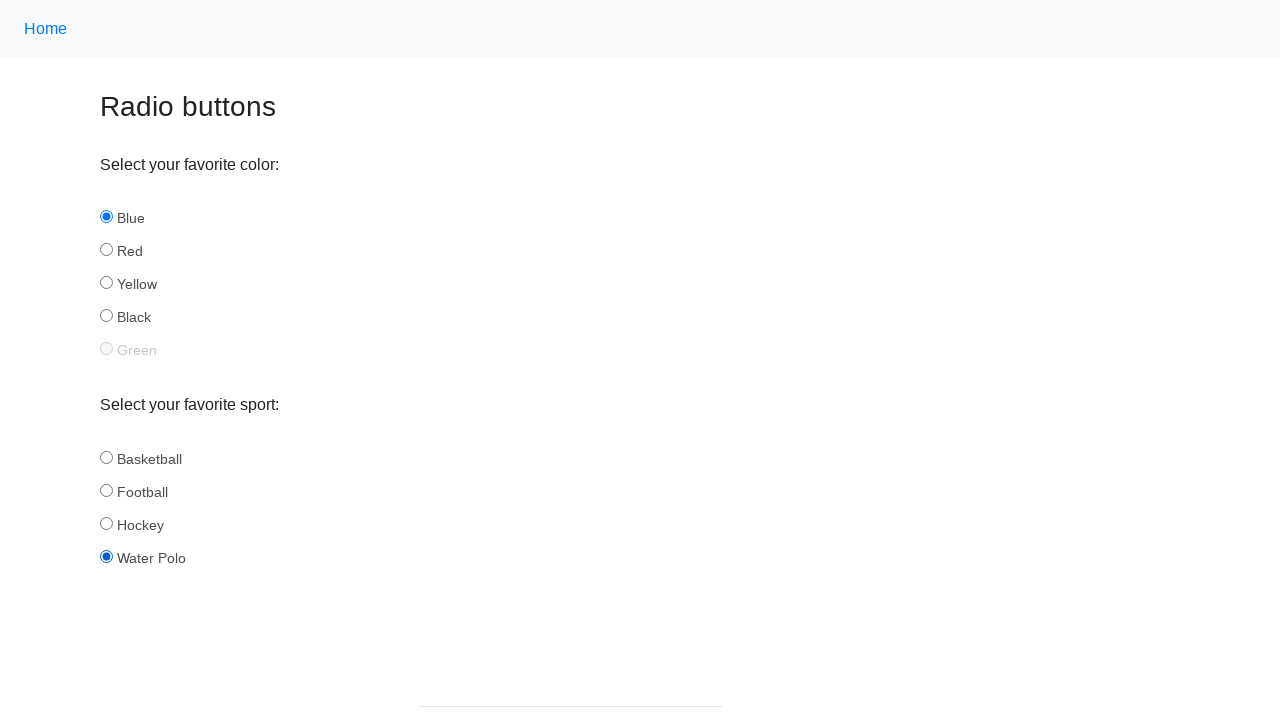

Clicked the hockey radio button at (106, 523) on input[name='sport'][id='hockey']
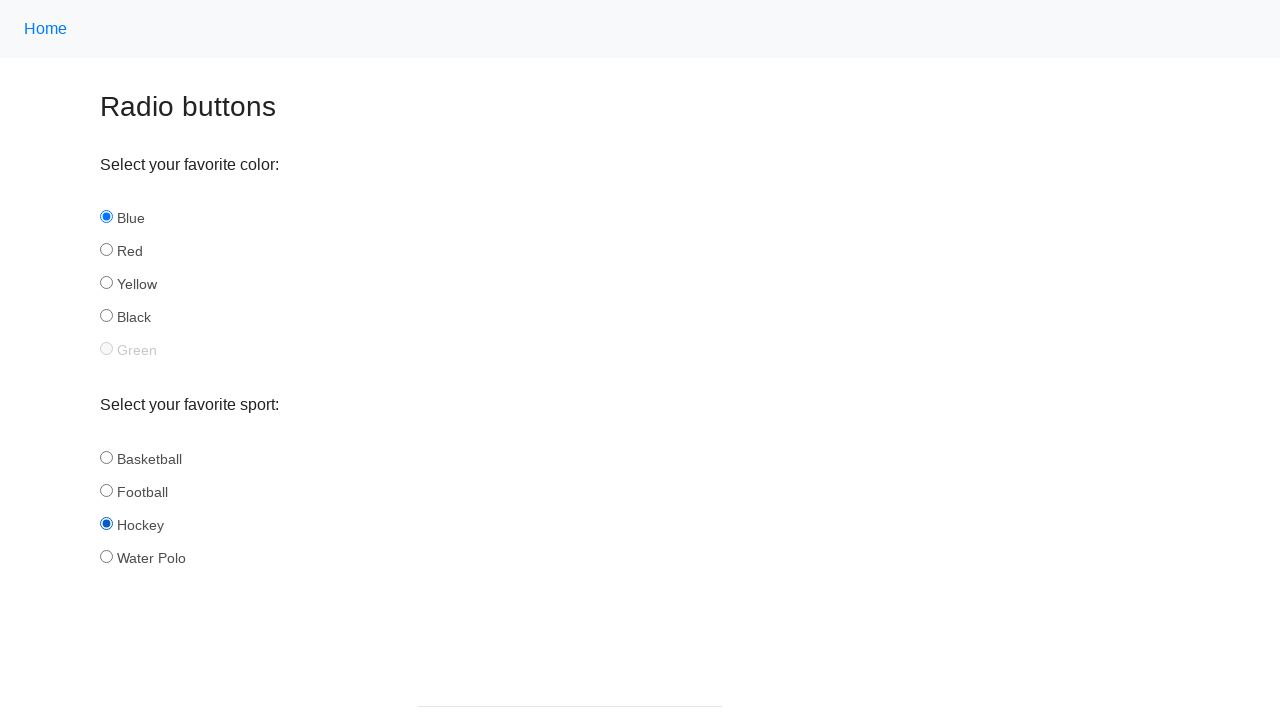

Verified hockey button is selected: True
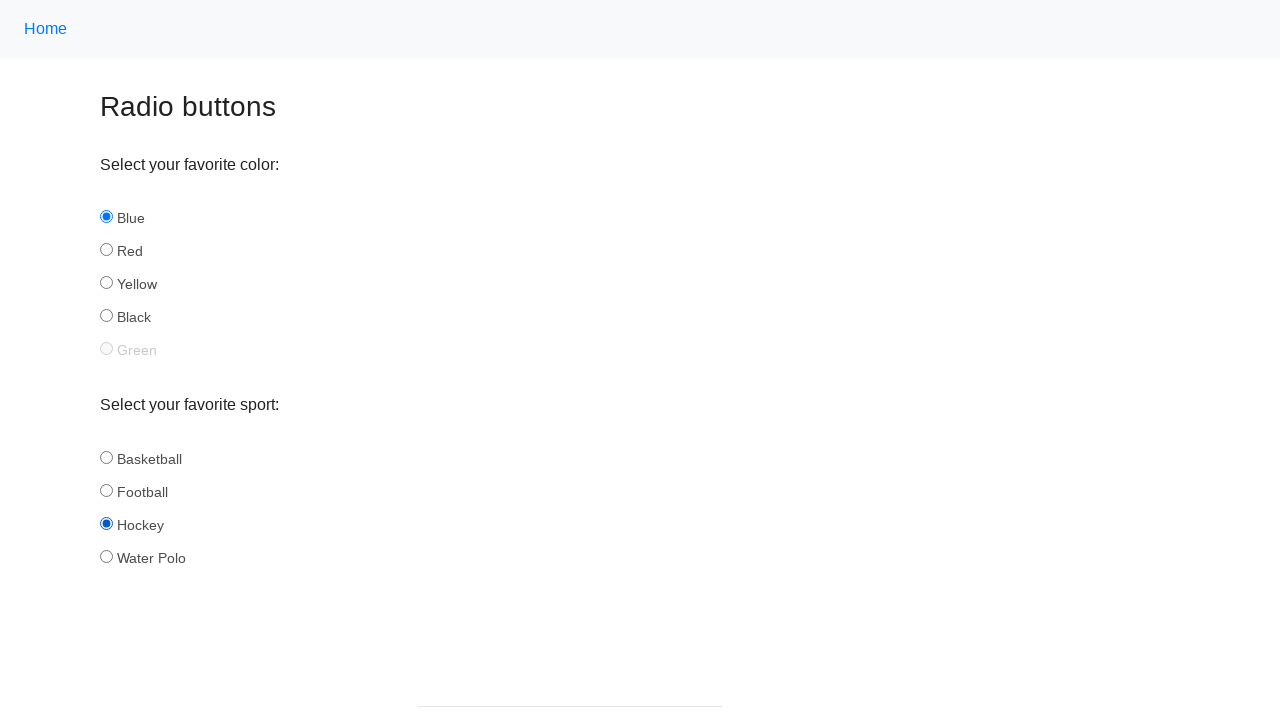

Printed verification result: Is the element selected? True
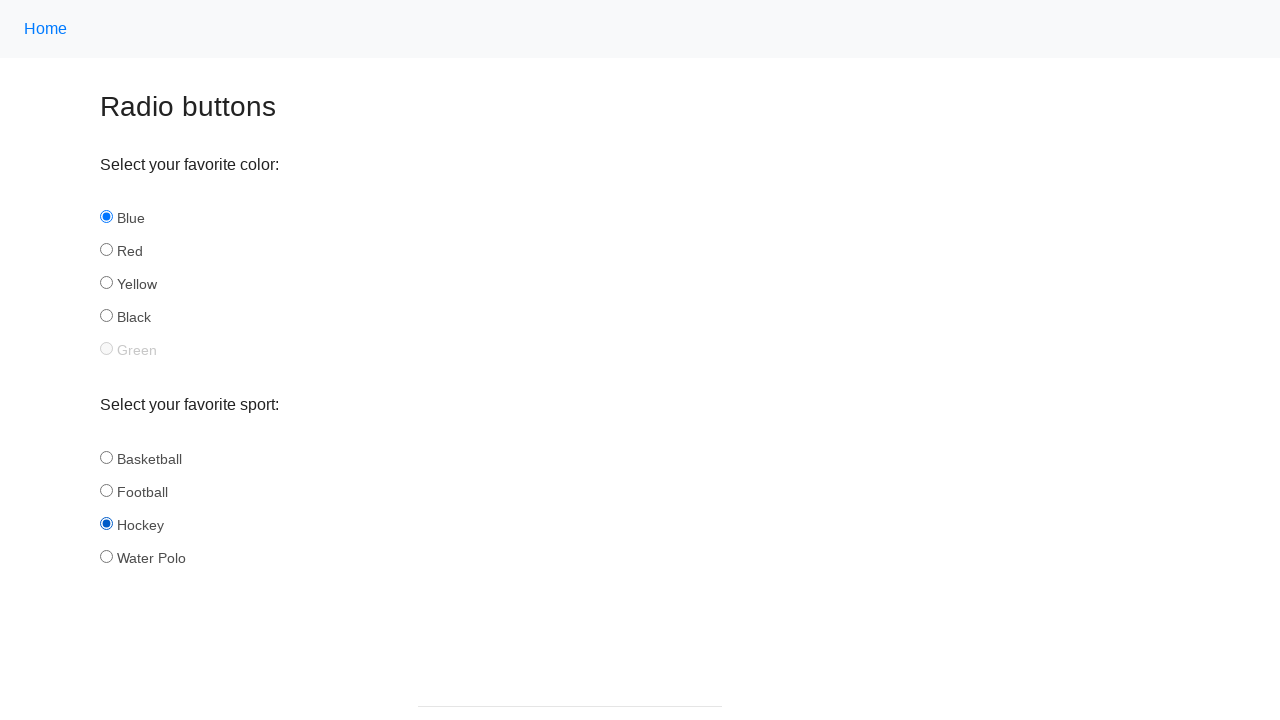

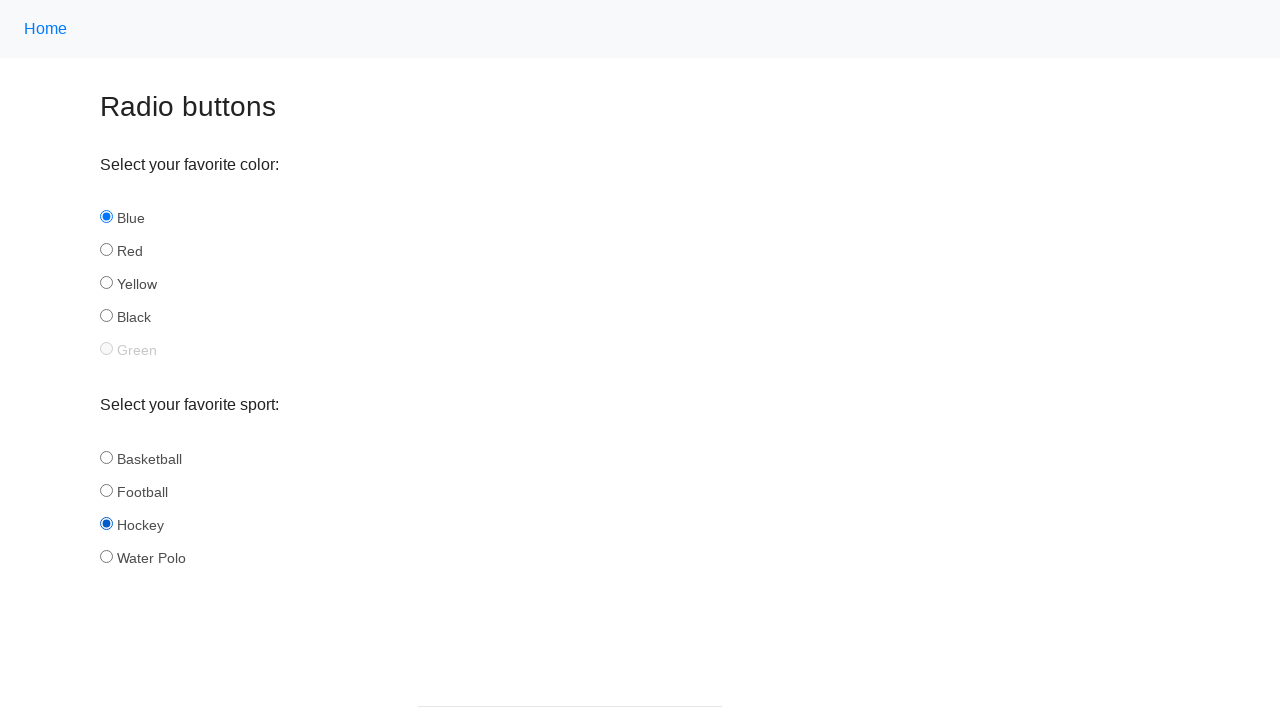